Verifies the page title matches expected value and checks that the Wikipedia icon element is displayed on the page

Starting URL: https://testautomationpractice.blogspot.com/

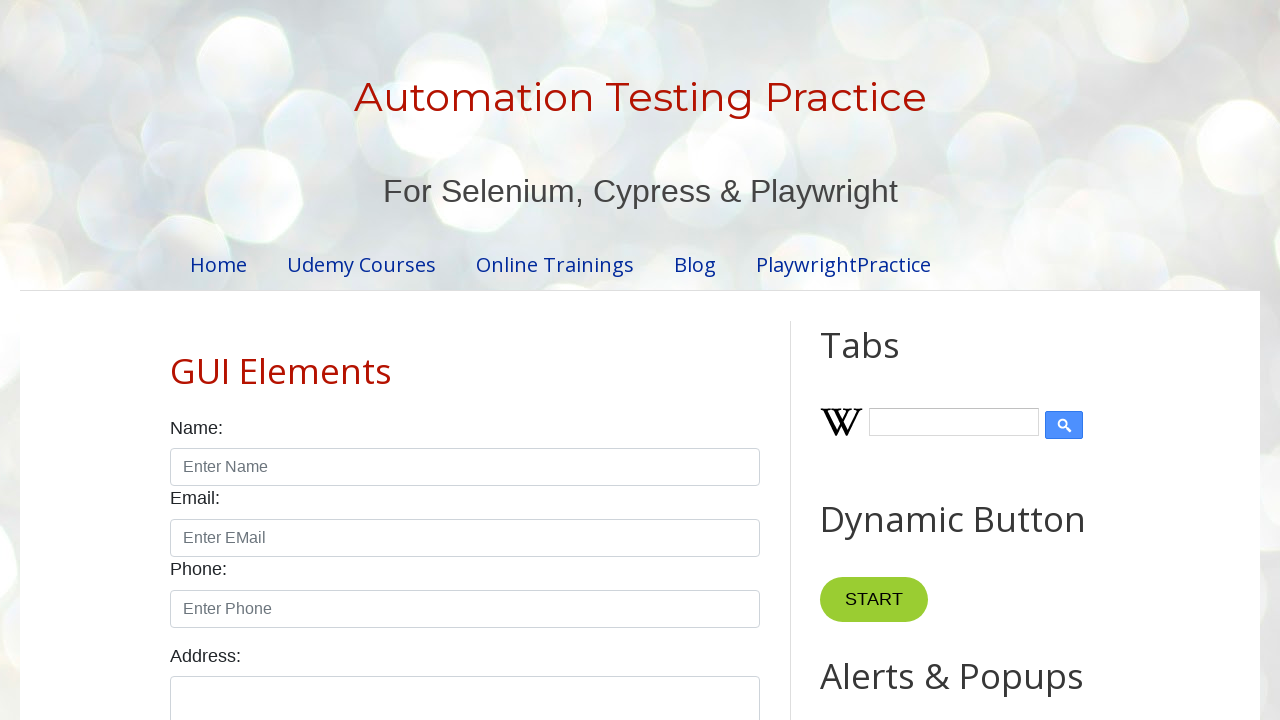

Navigated to https://testautomationpractice.blogspot.com/
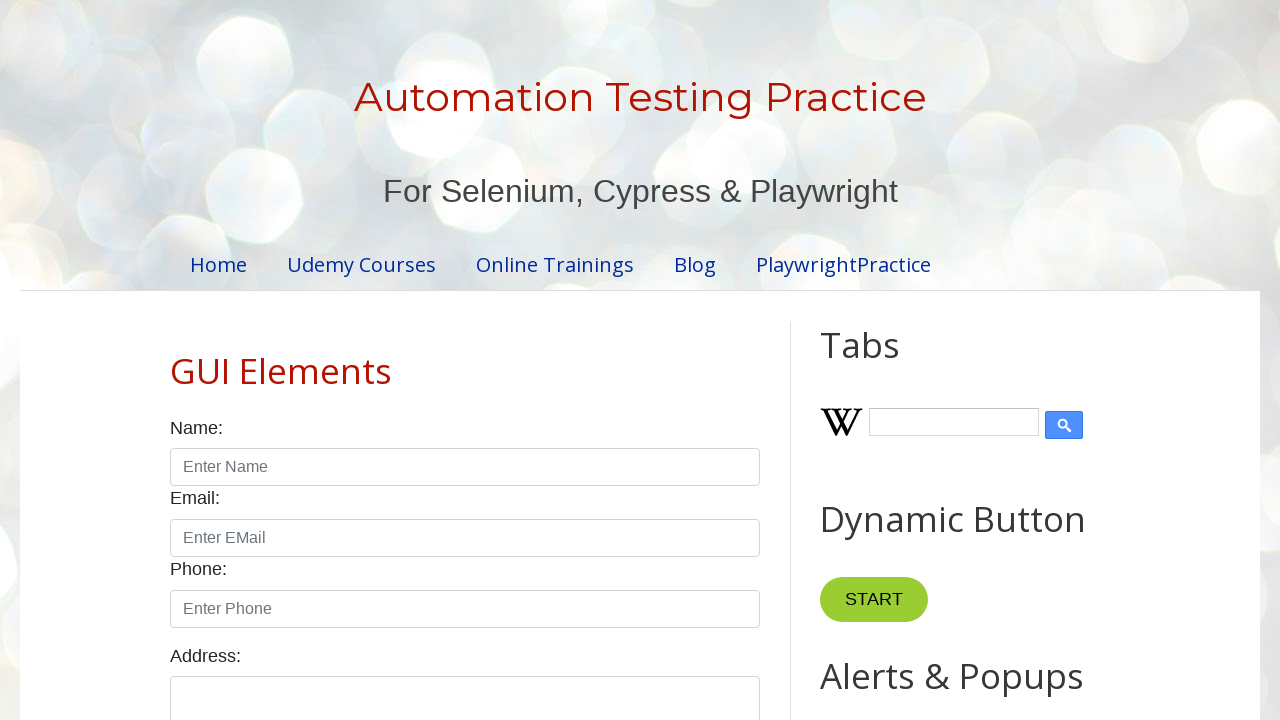

Retrieved page title: 'Automation Testing Practice'
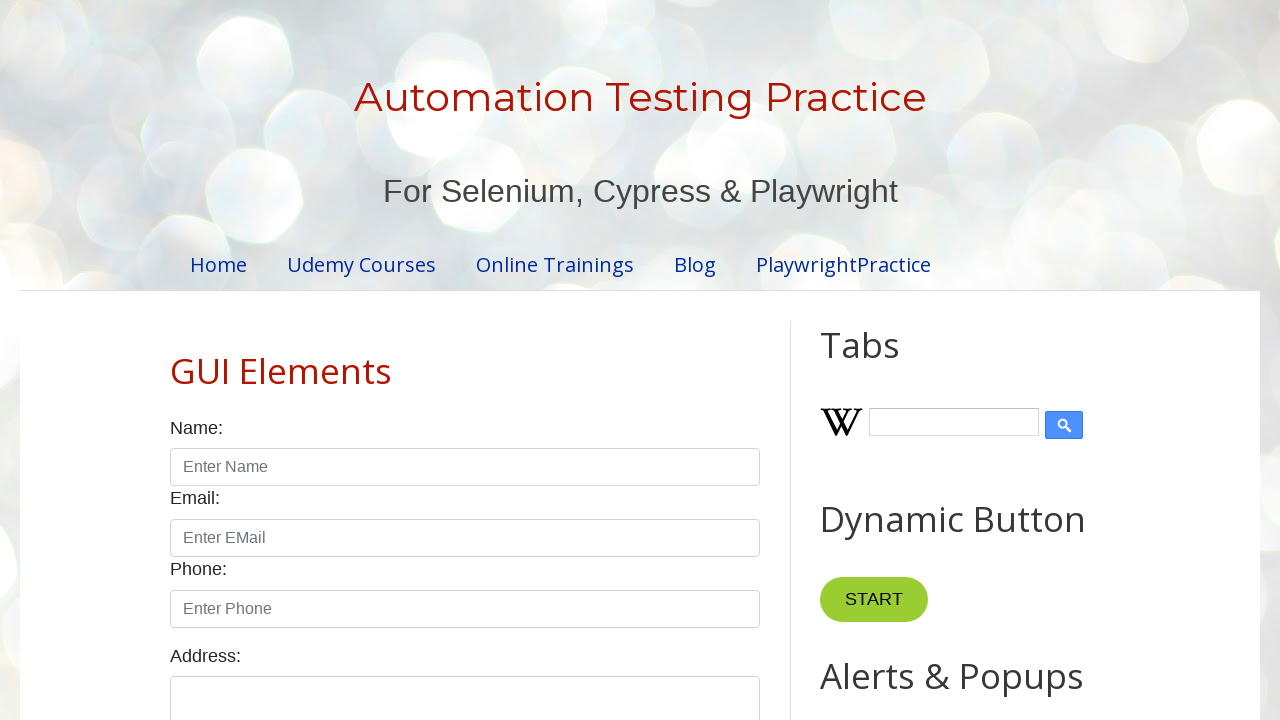

Verified page title matches expected value 'Automation Testing Practice'
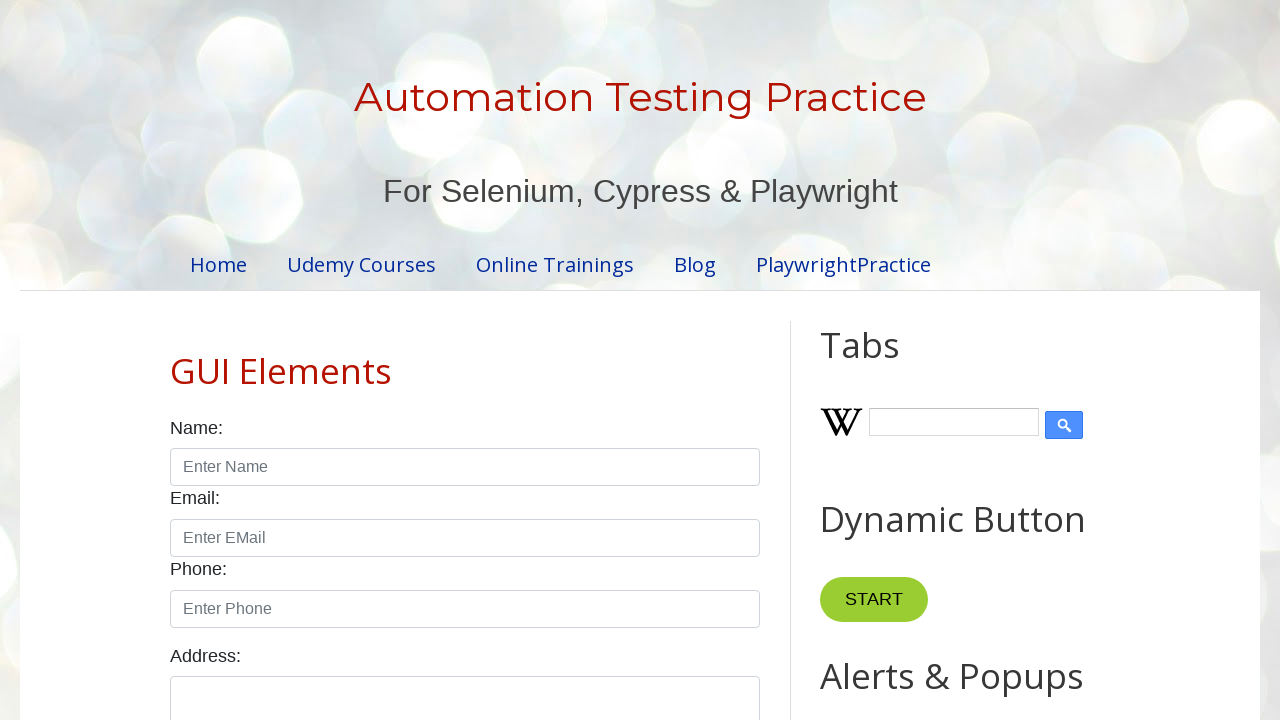

Located Wikipedia icon element
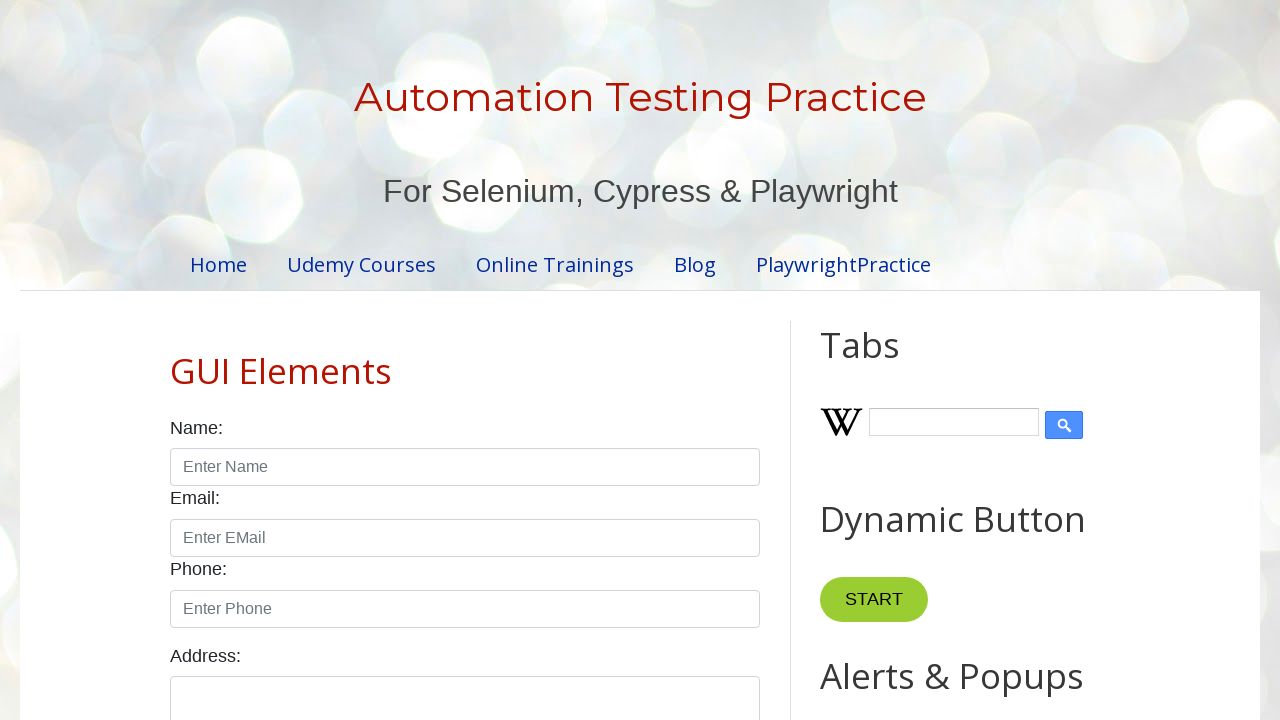

Verified Wikipedia icon element is displayed on the page
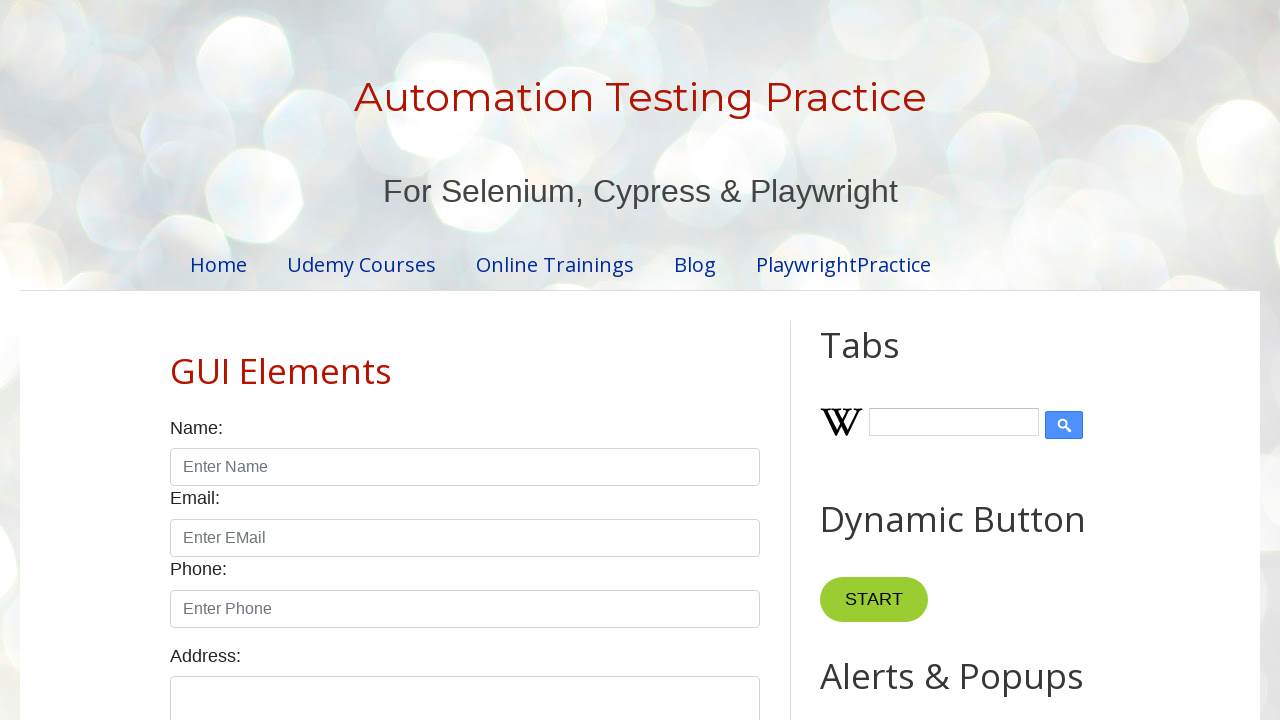

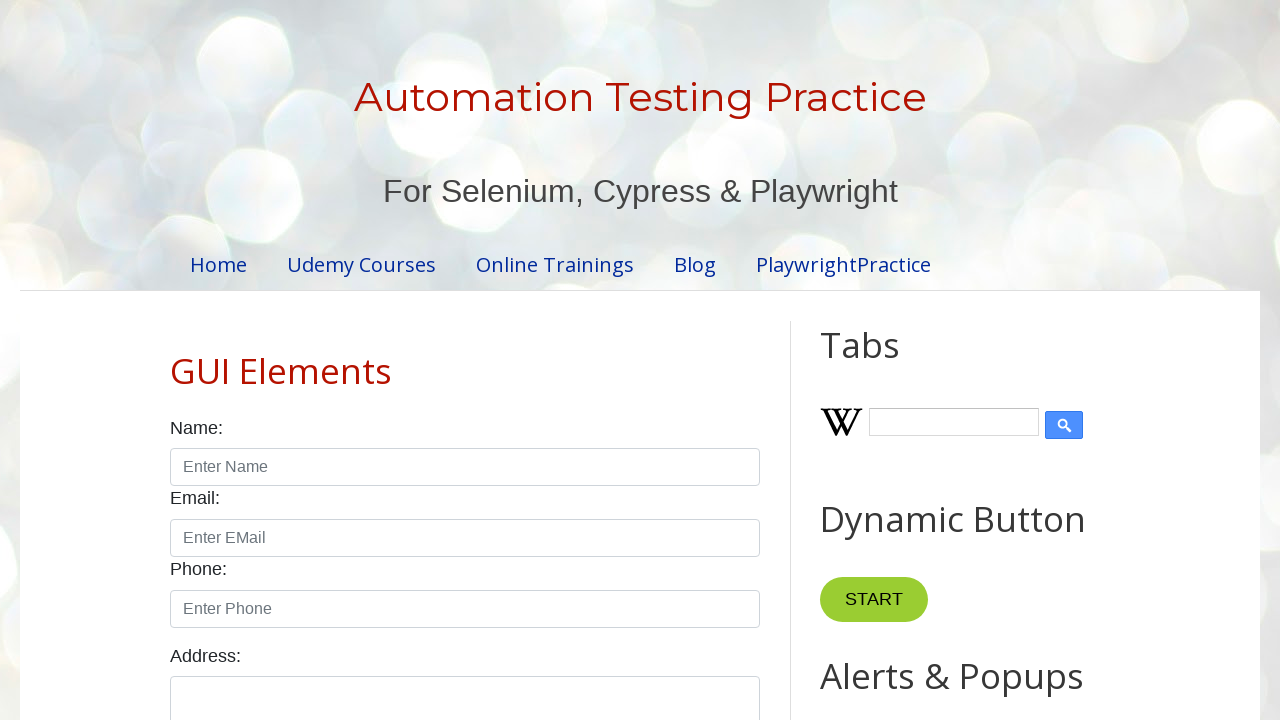